Navigates to IHG brands page and clicks on the Six Senses brand link

Starting URL: https://www.ihg.com/content/gb/en/about/brands

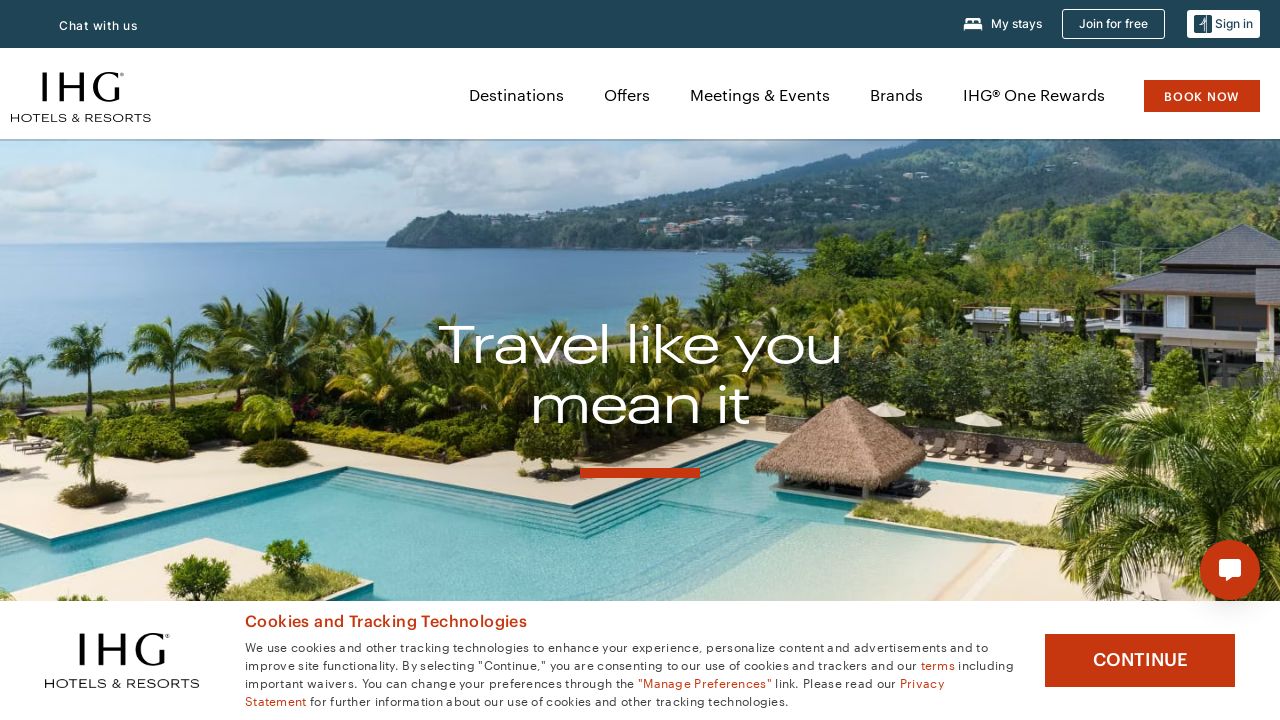

Clicked on the Six Senses brand link at (759, 360) on a[href*='sixsenses.com'][href*='BrandsPage']
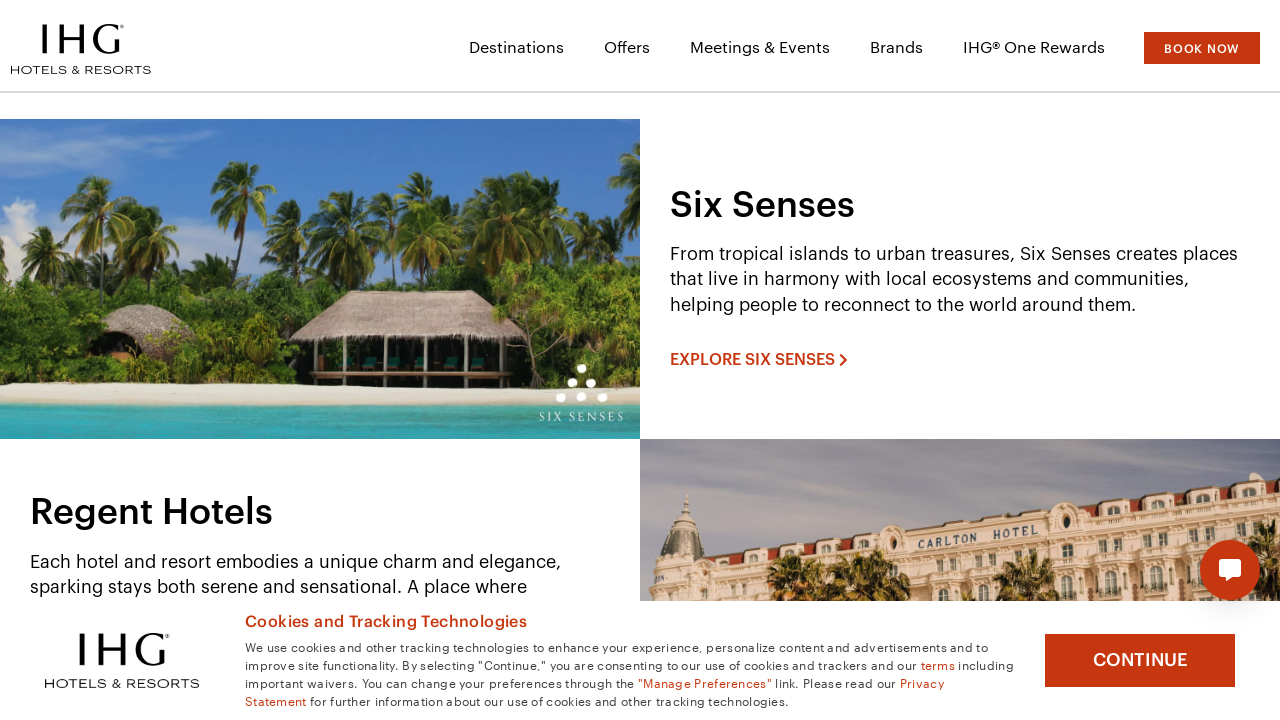

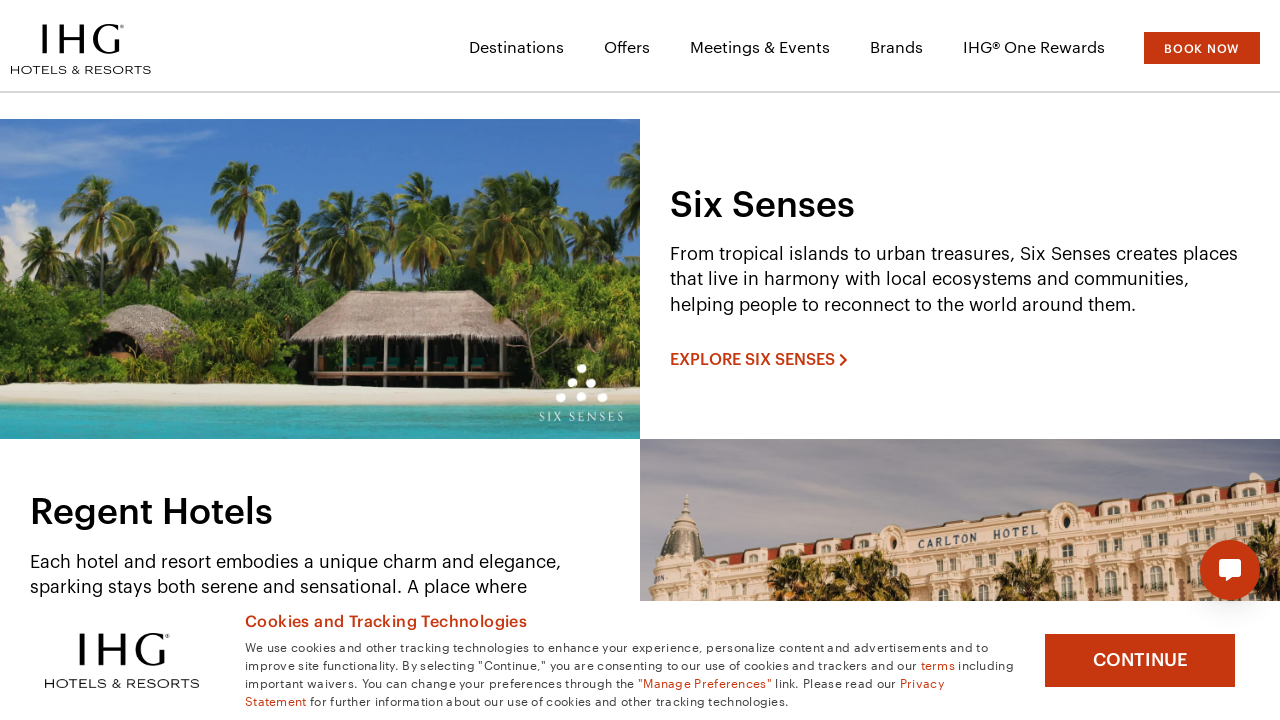